Tests dynamic controls page by clicking Remove button, verifying "It's gone!" message appears, then clicking Add button and verifying "It's back!" message appears using implicit wait.

Starting URL: https://the-internet.herokuapp.com/dynamic_controls

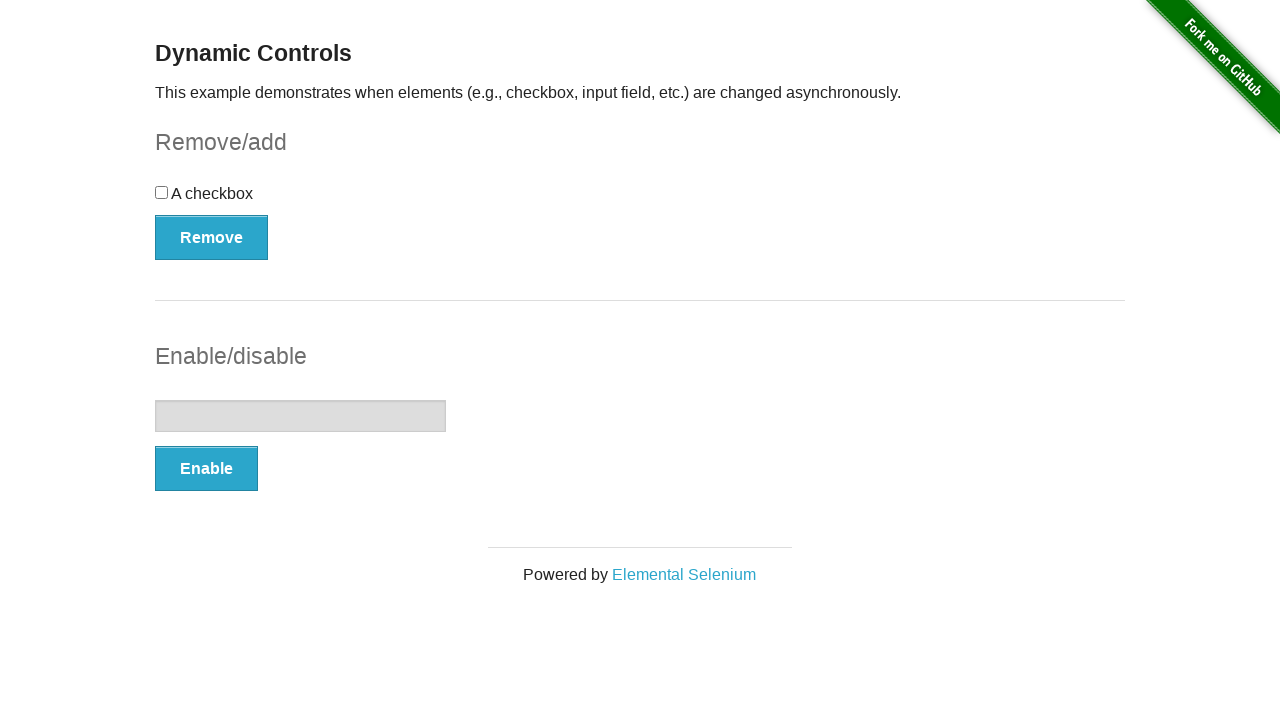

Navigated to dynamic controls page
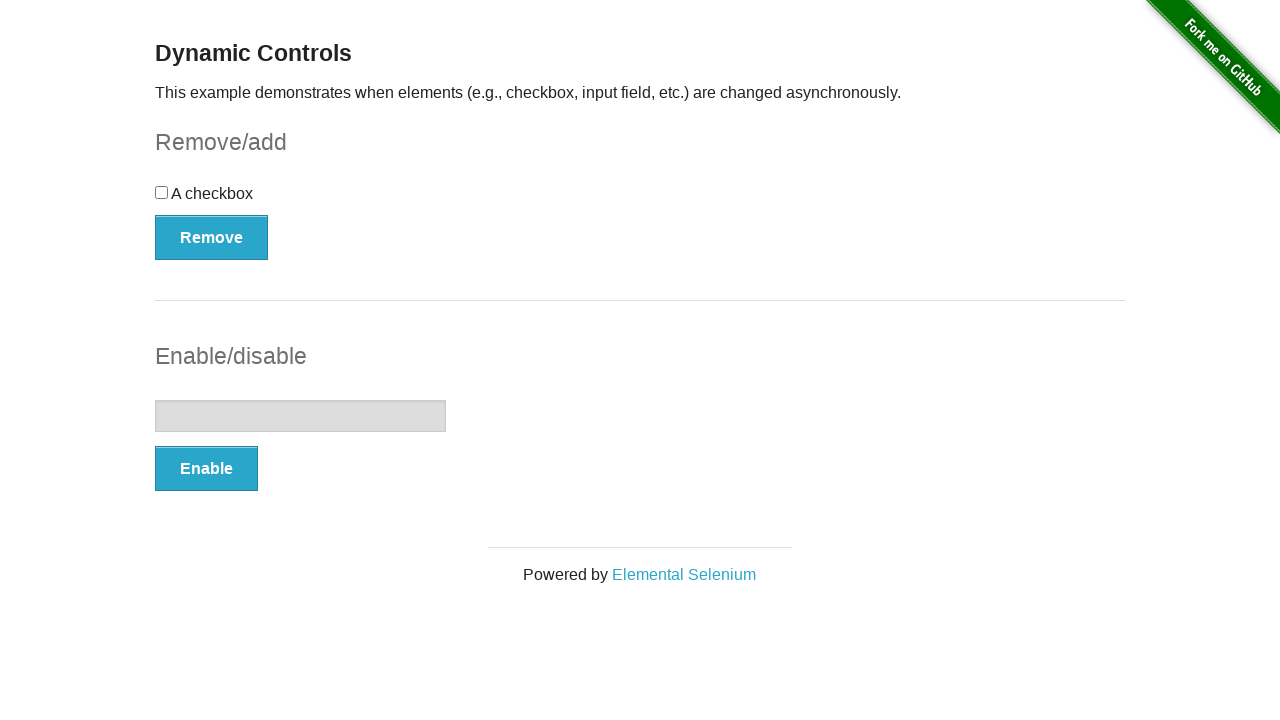

Clicked Remove button at (212, 237) on xpath=//button[text()='Remove']
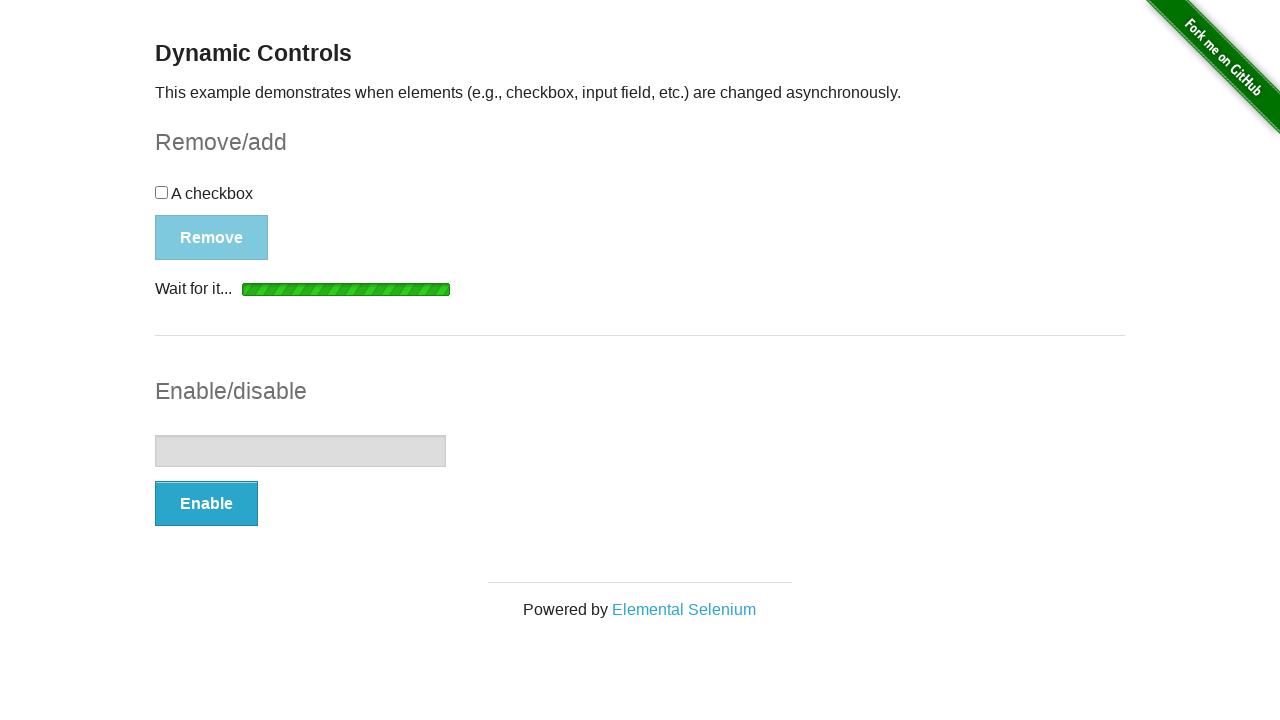

Message element appeared after clicking Remove
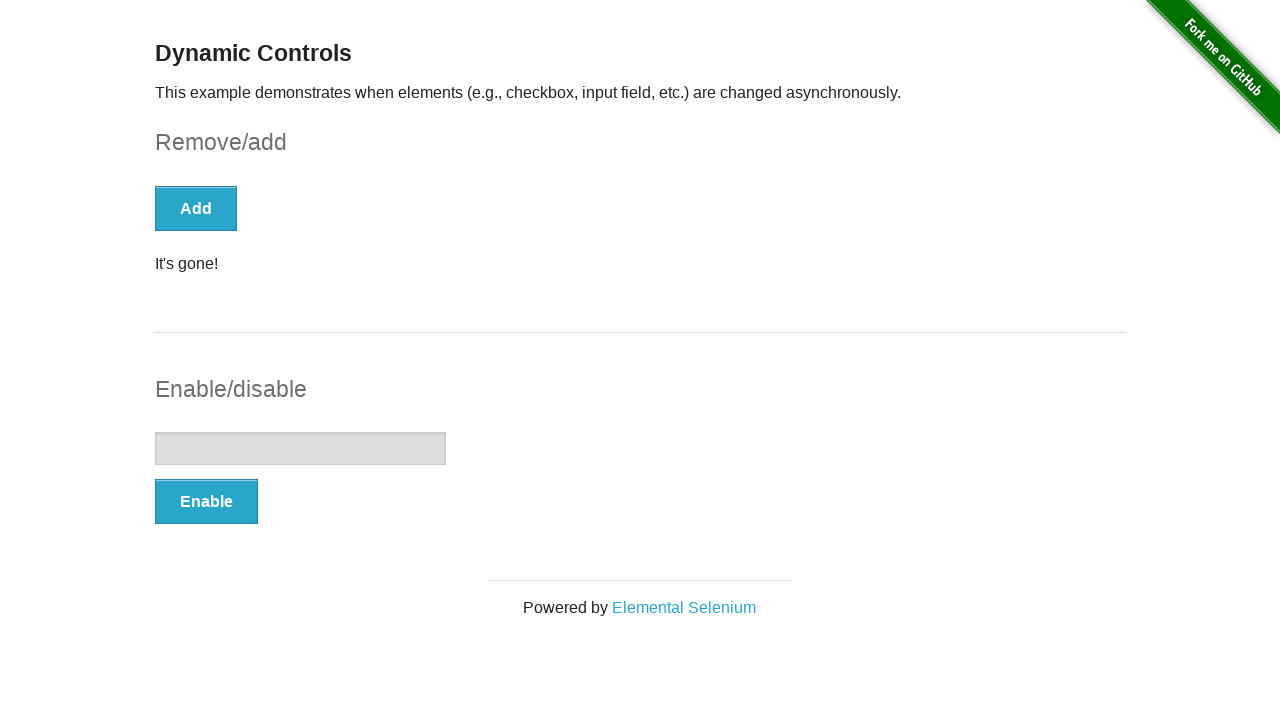

Verified 'It's gone!' message is visible
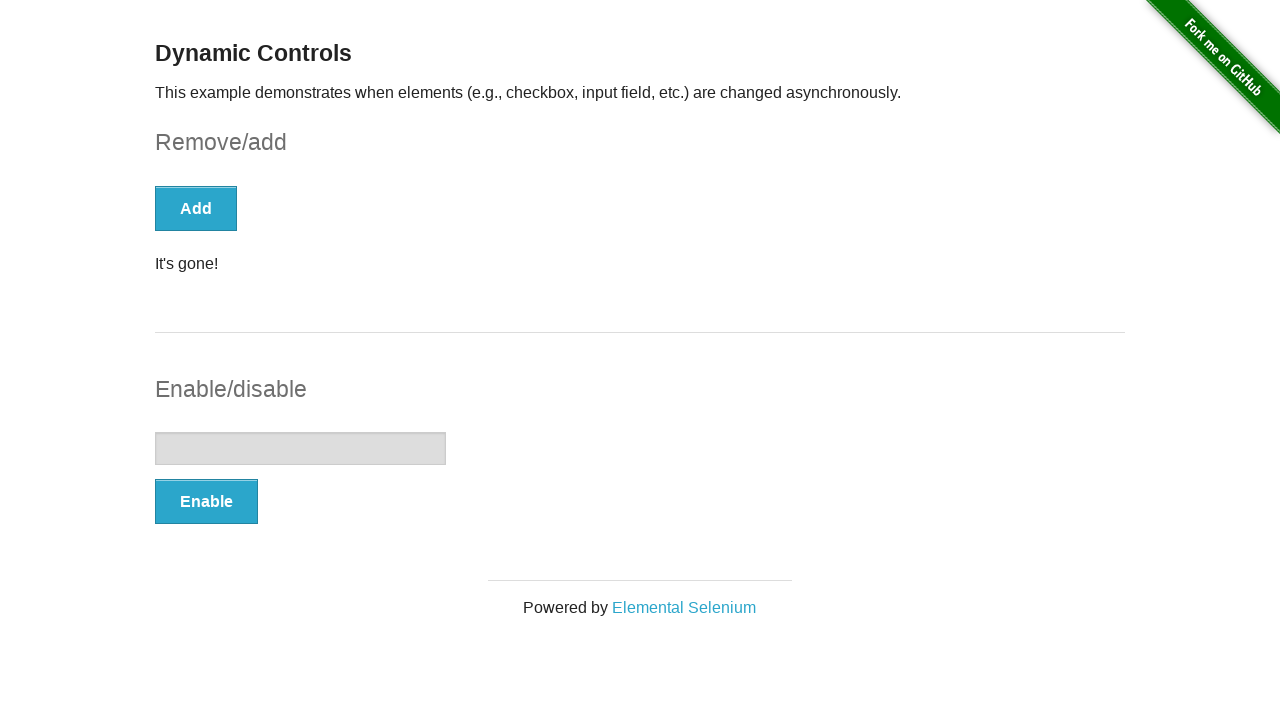

Clicked Add button at (196, 208) on xpath=//button[text()='Add']
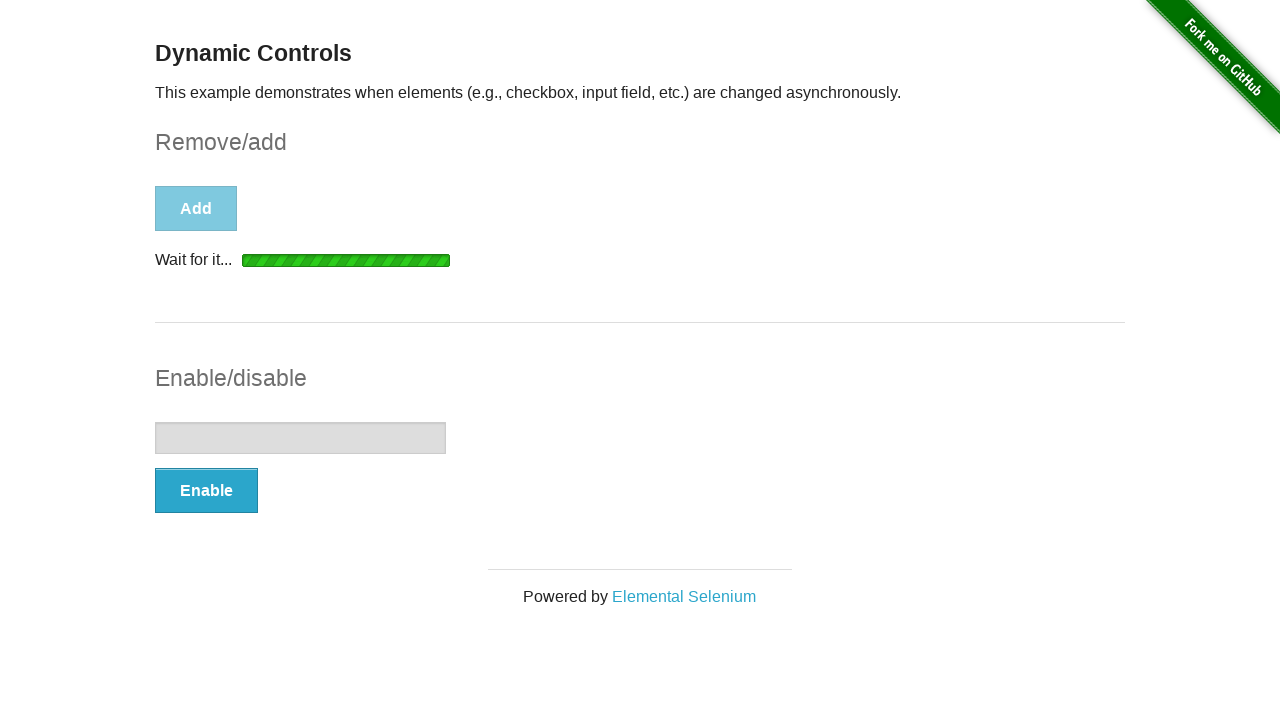

Message element appeared after clicking Add
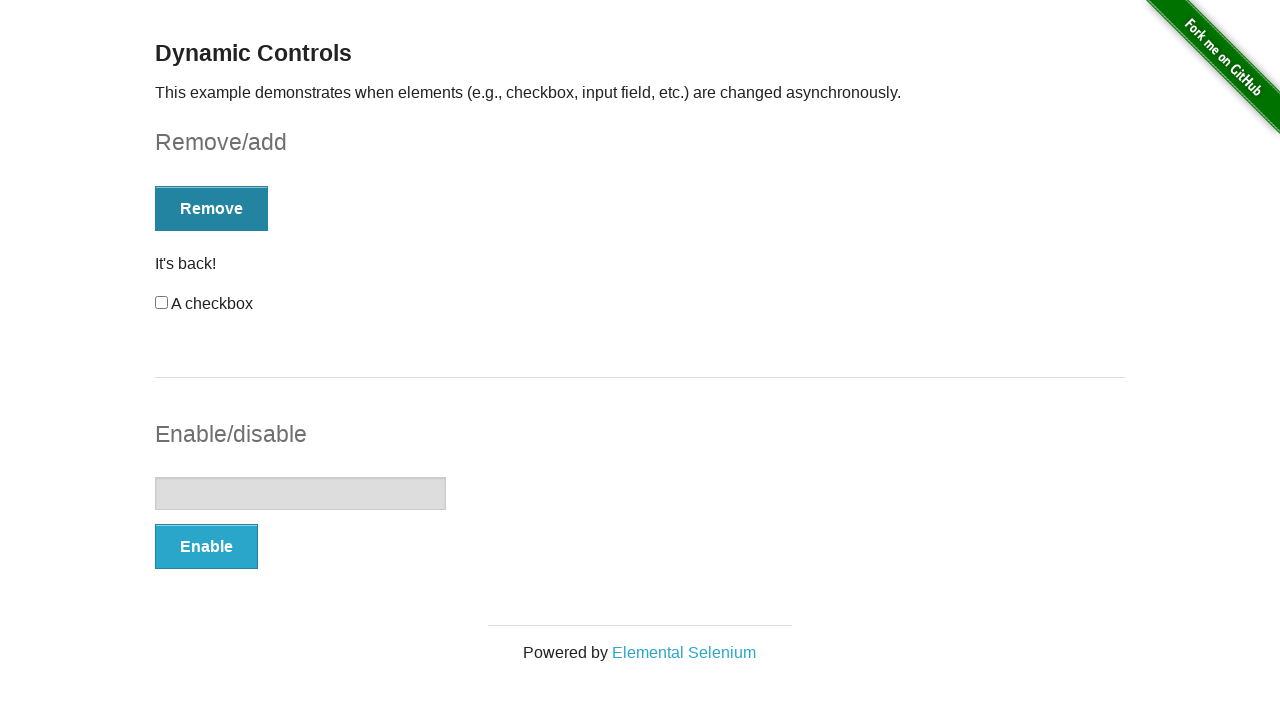

Verified 'It's back!' message is visible
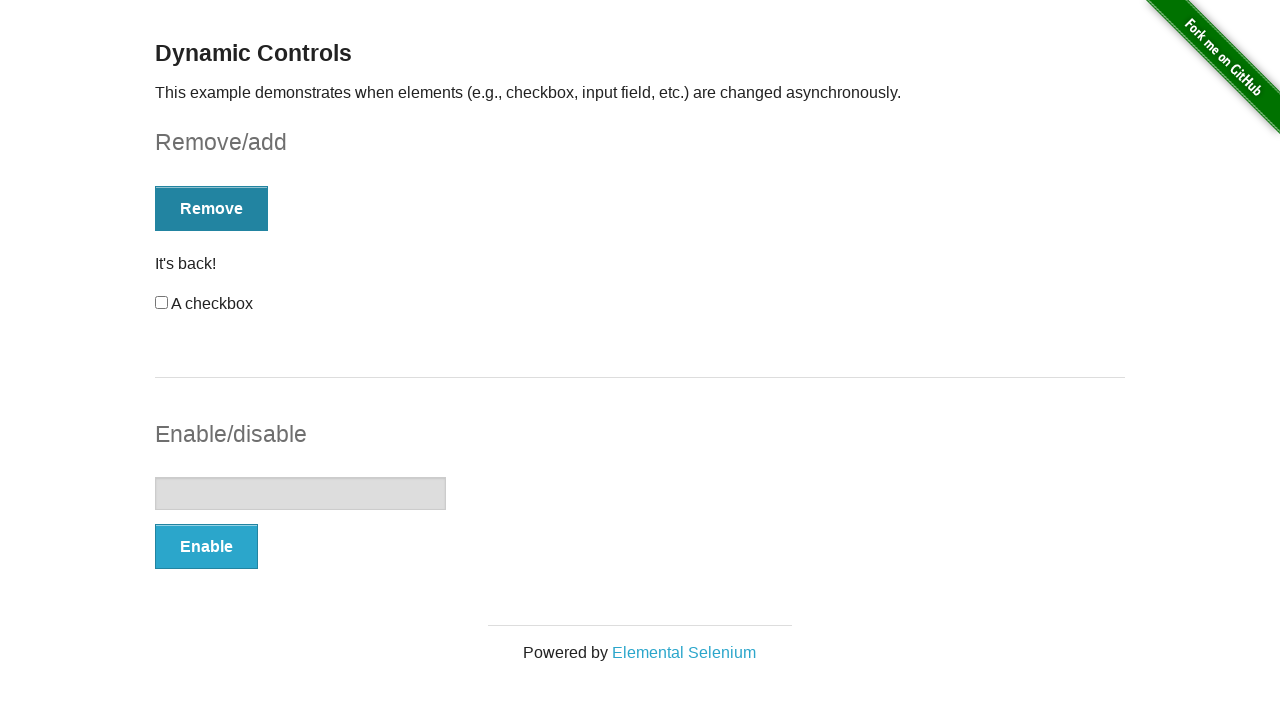

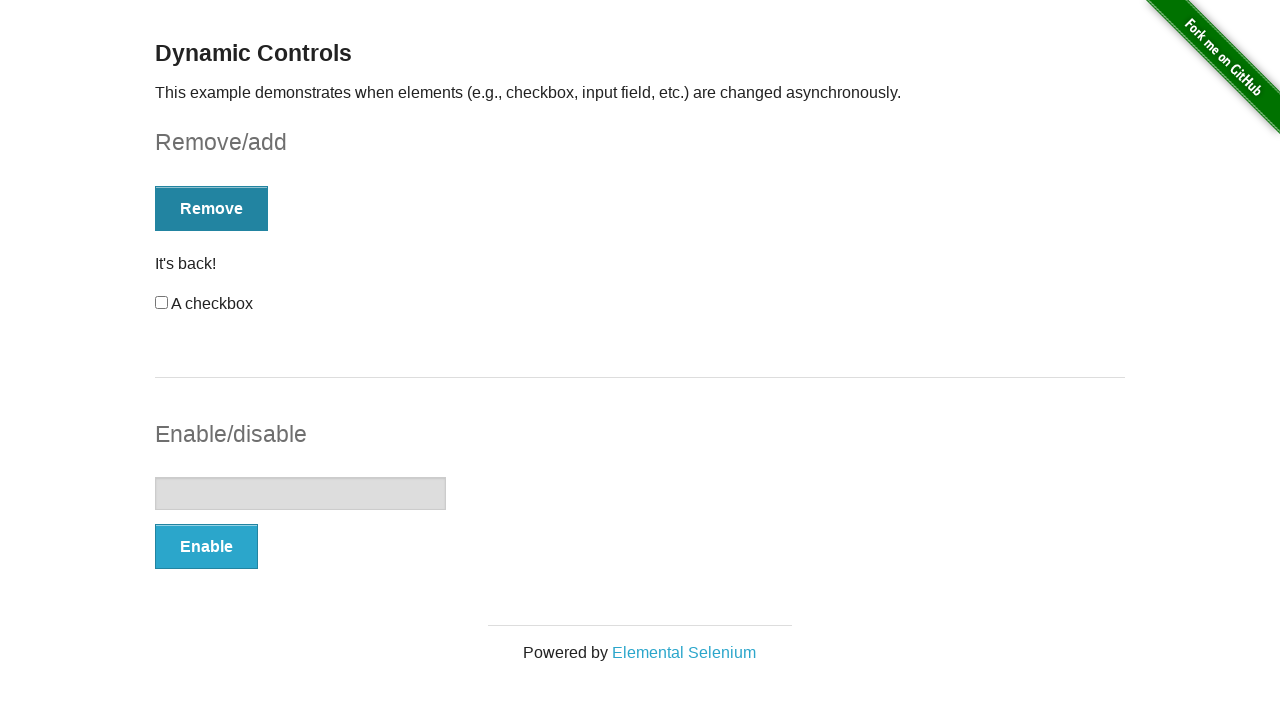